Tests the lower case conversion feature by entering text and selecting the lower case mode

Starting URL: https://www.artlebedev.ru/case/

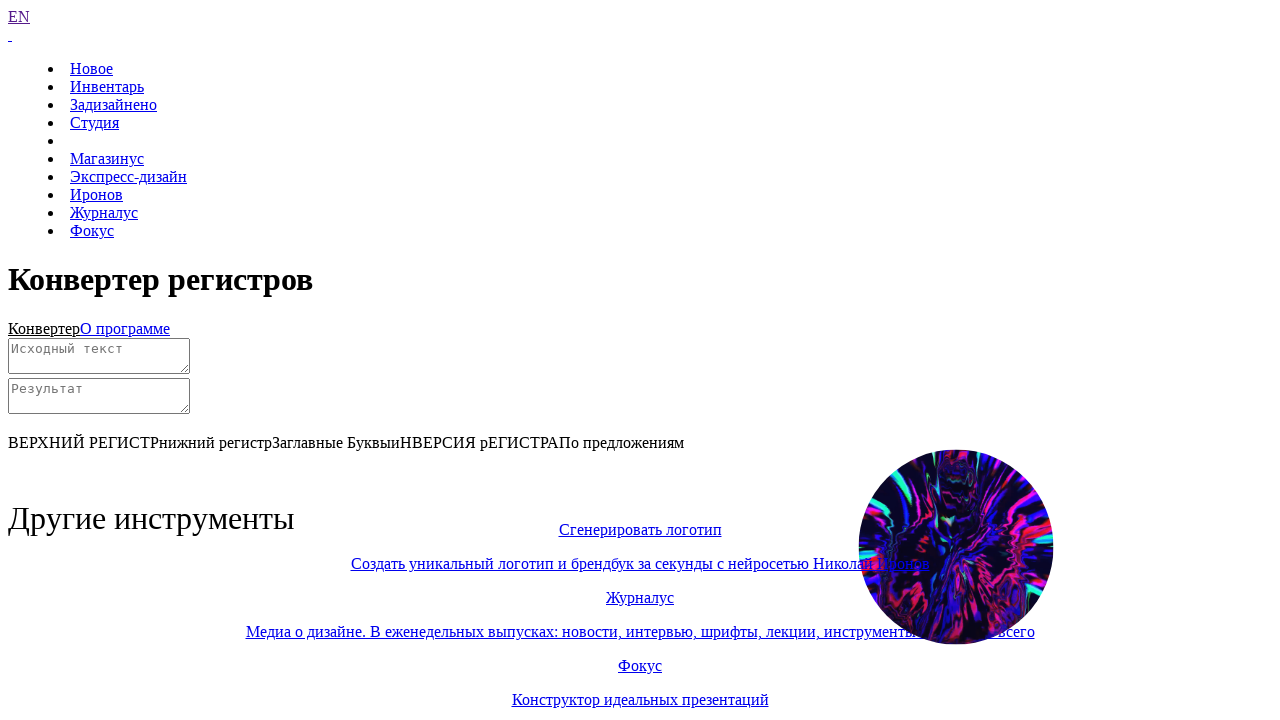

Scrolled down to see the converter
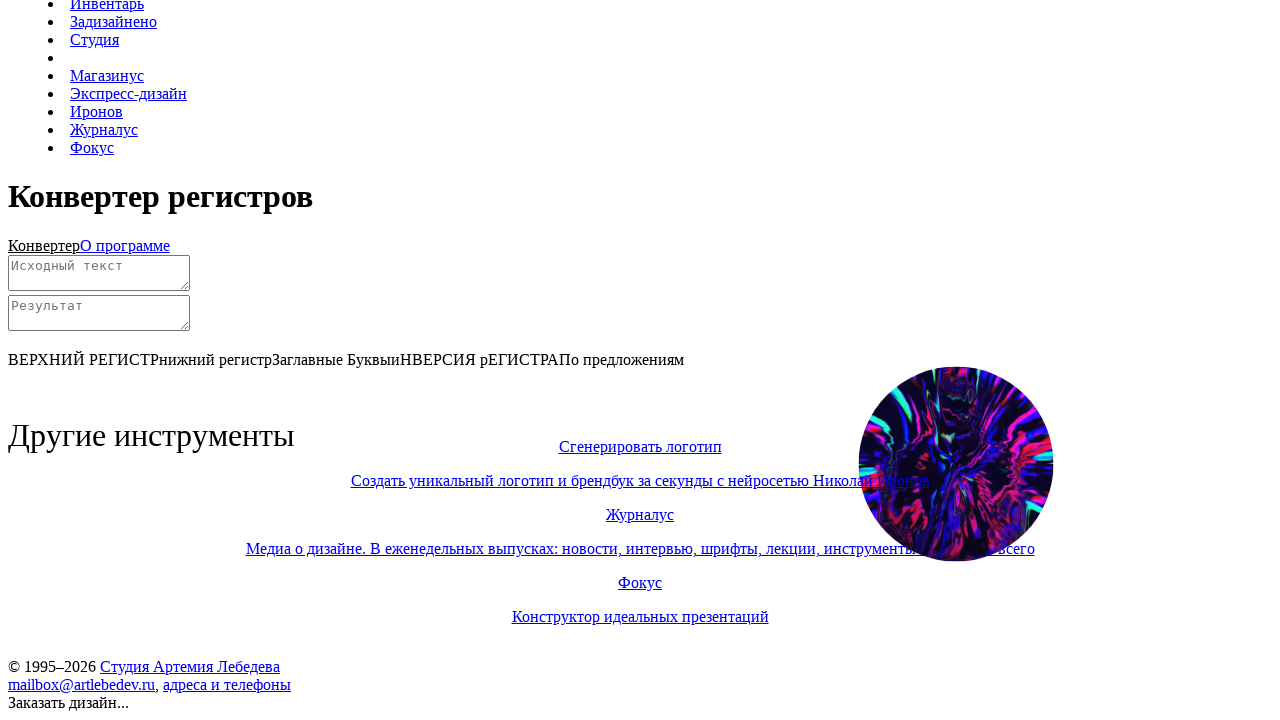

Clicked lower case mode button at (216, 359) on text=нижний регистр
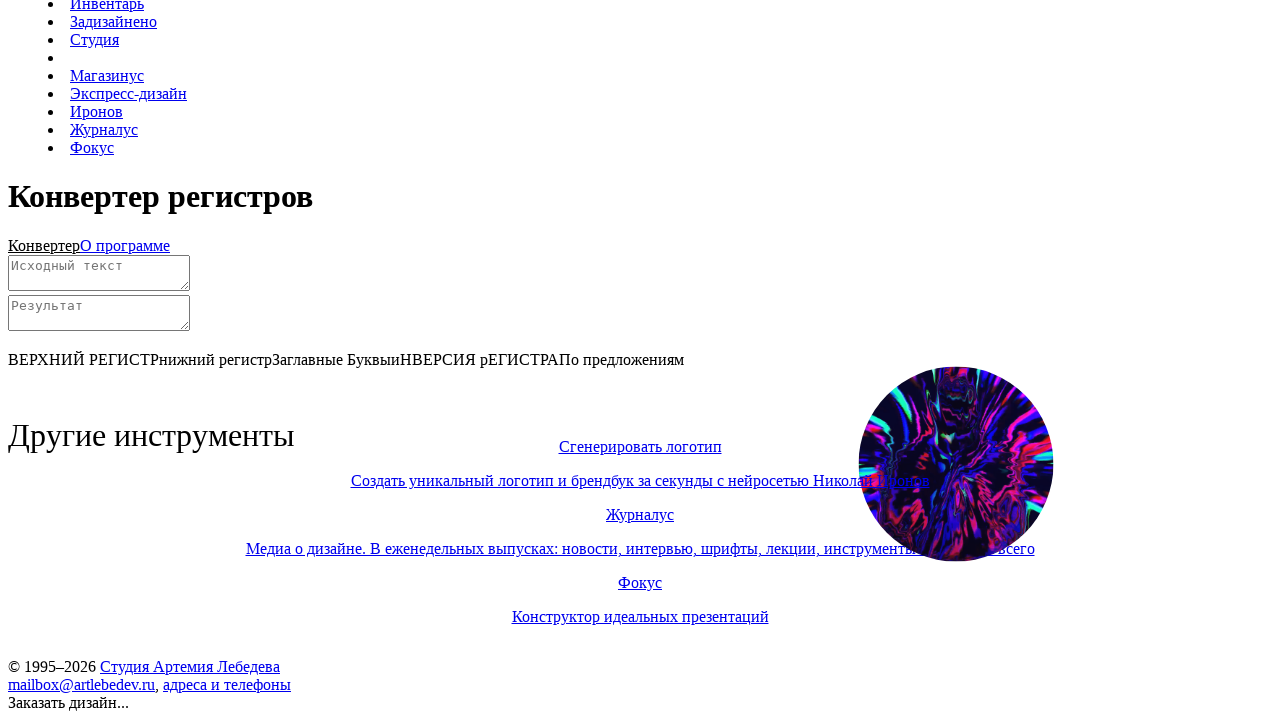

Cleared the source field on #source
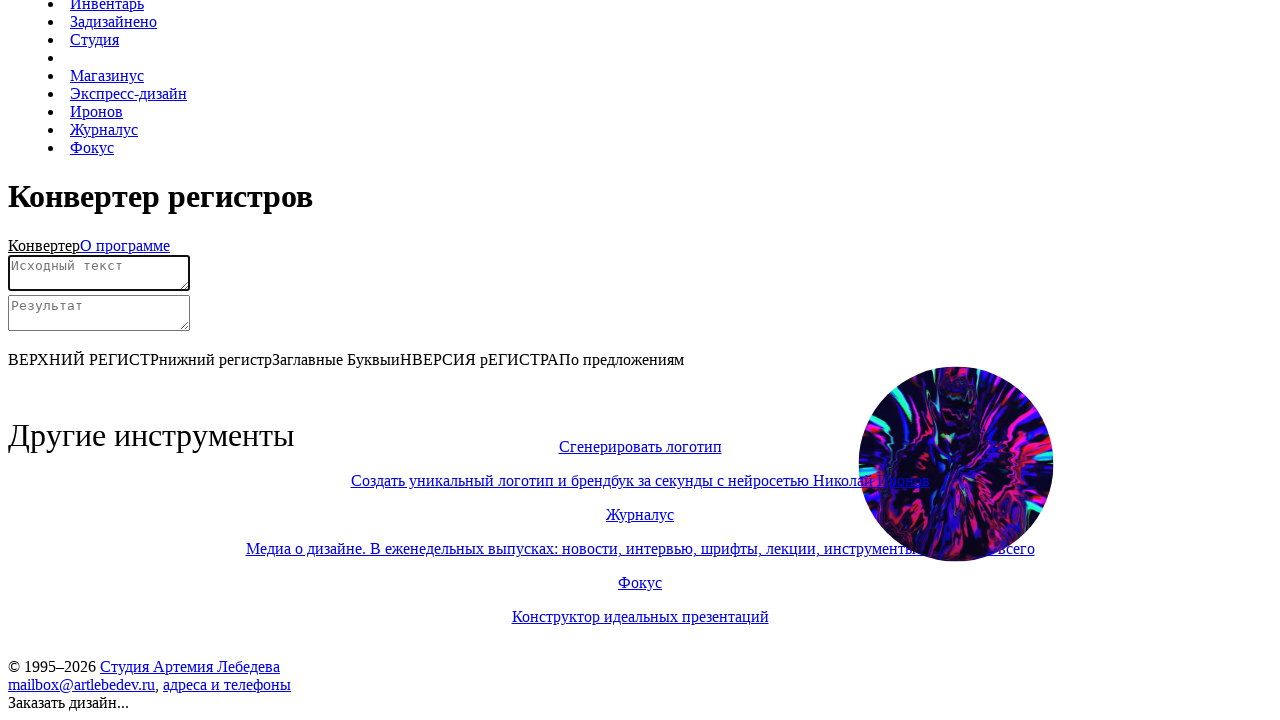

Entered 'TEST CASE' in the source field on #source
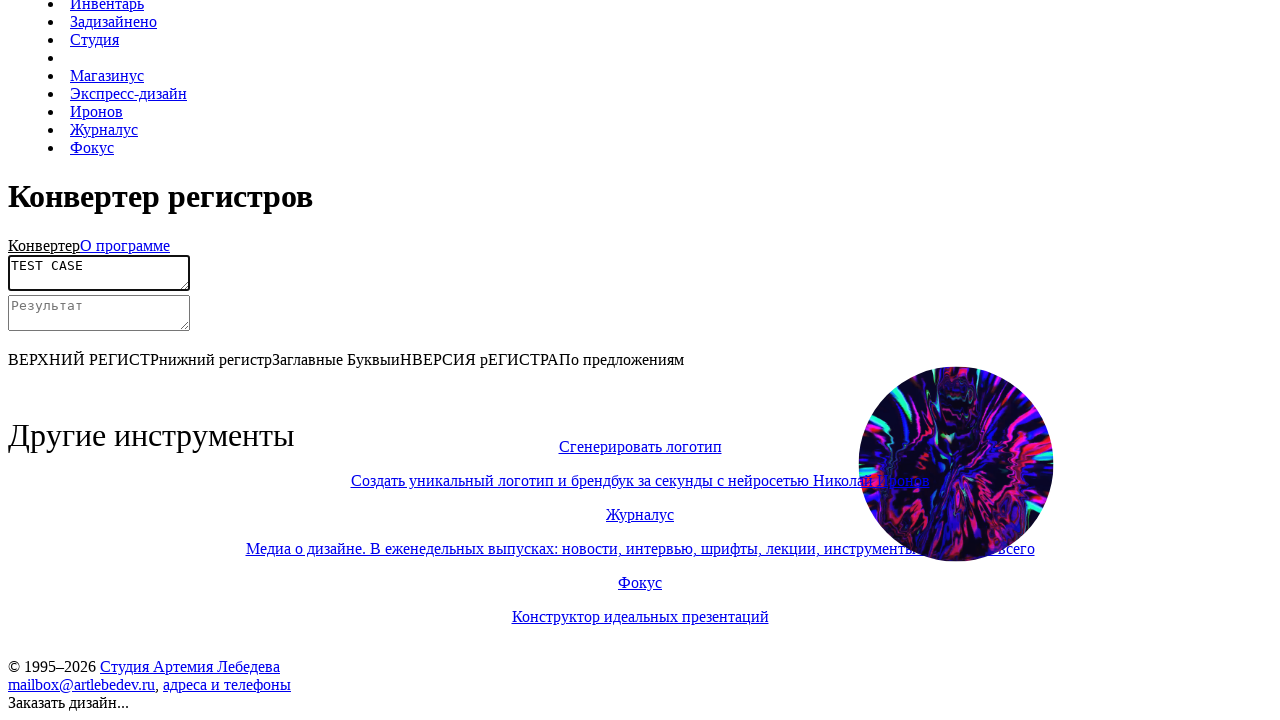

Target field appeared after conversion
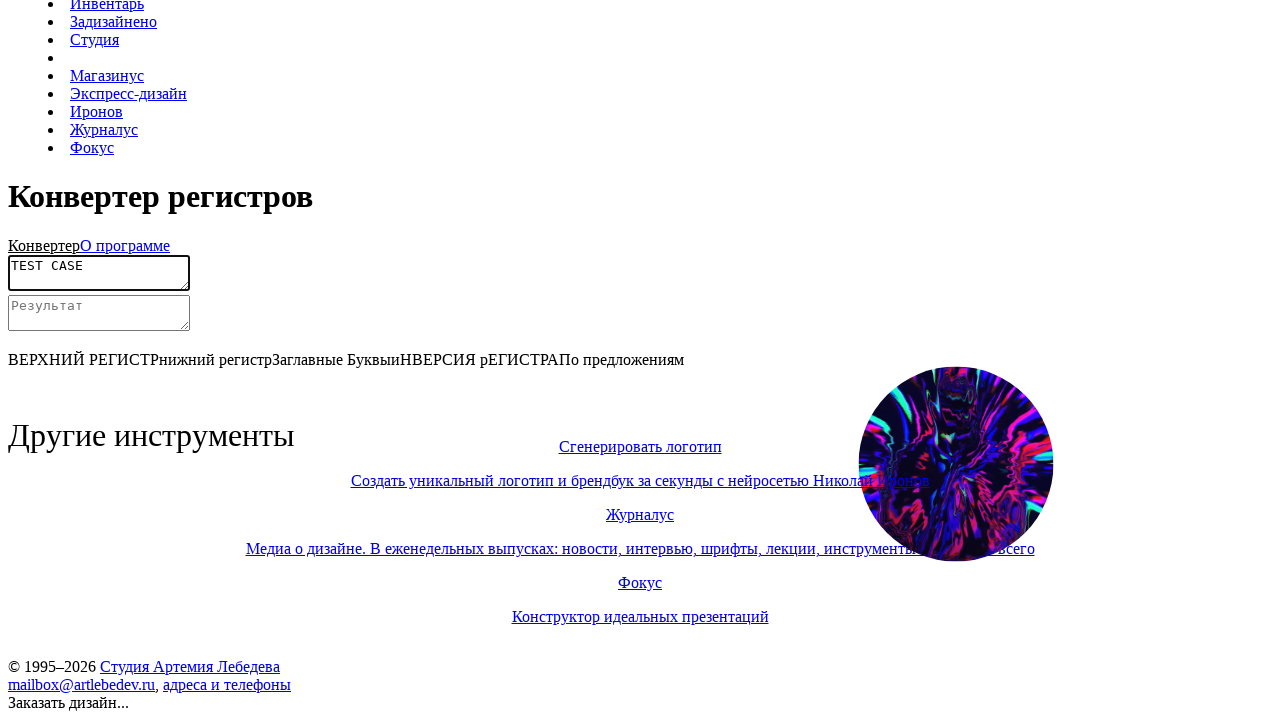

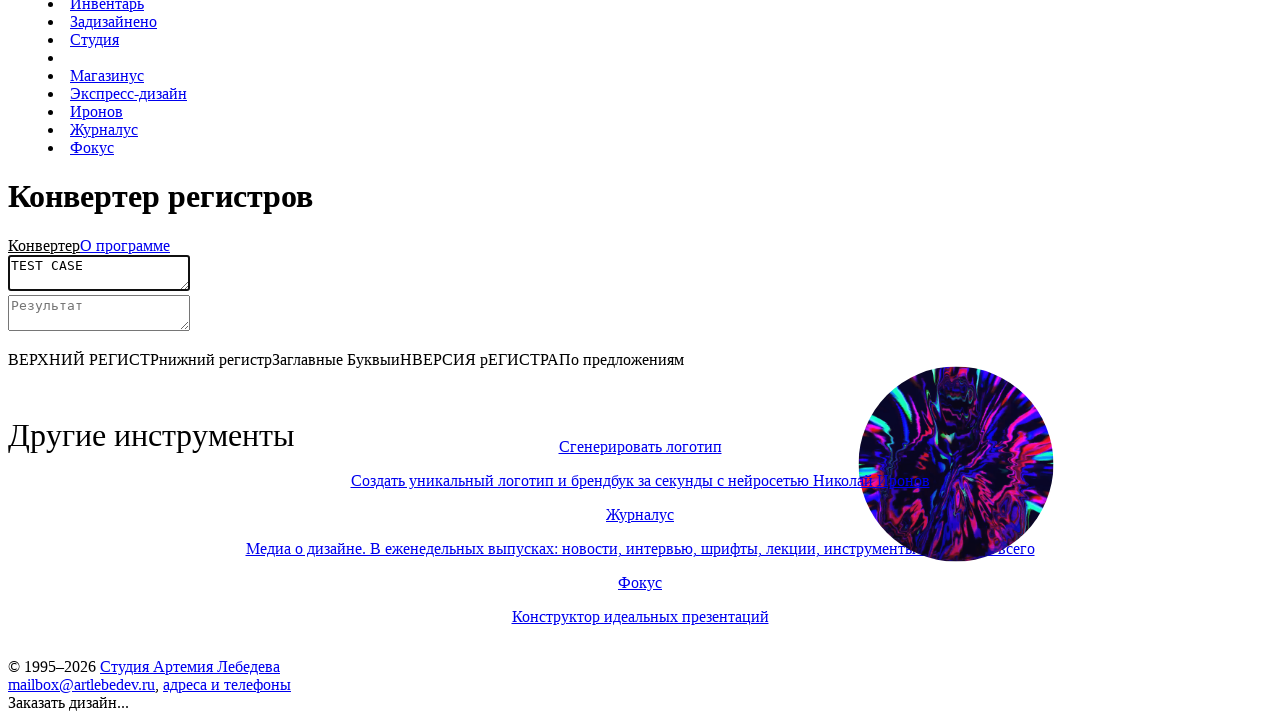